Tests a registration form by filling in various input fields and submitting the form, then verifying successful registration message

Starting URL: http://suninjuly.github.io/registration1.html

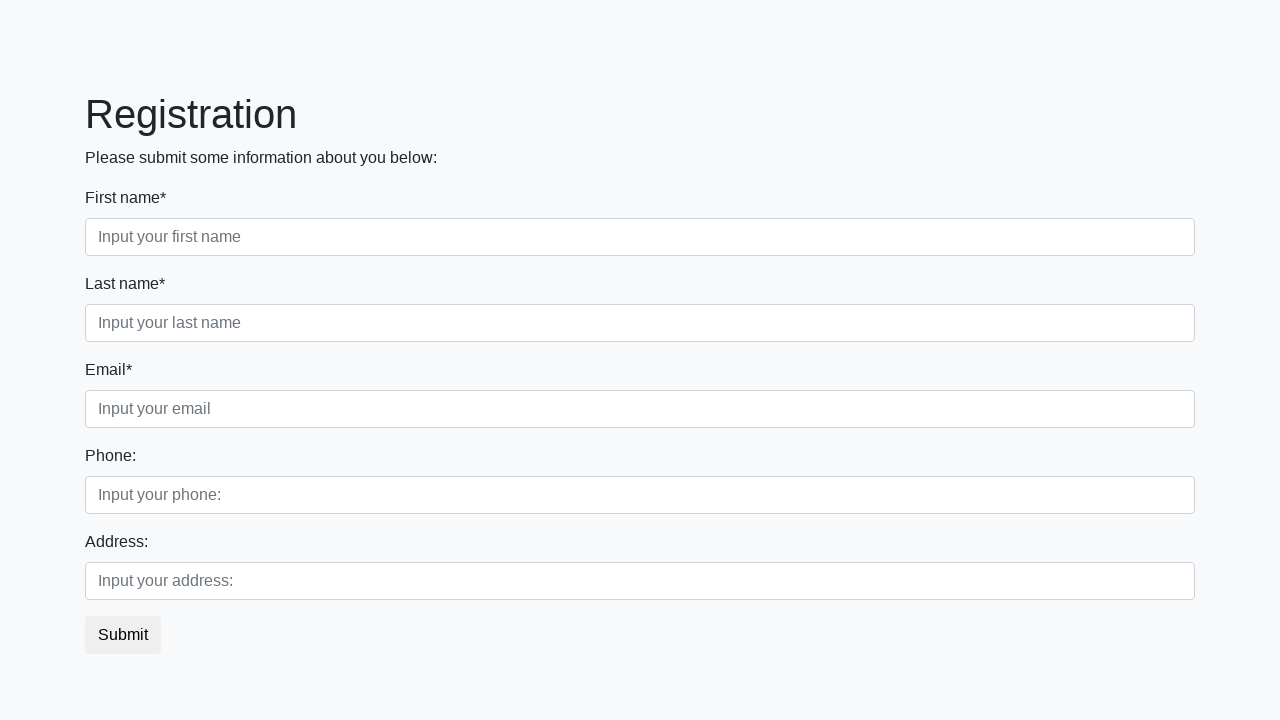

Located all input elements on the registration form
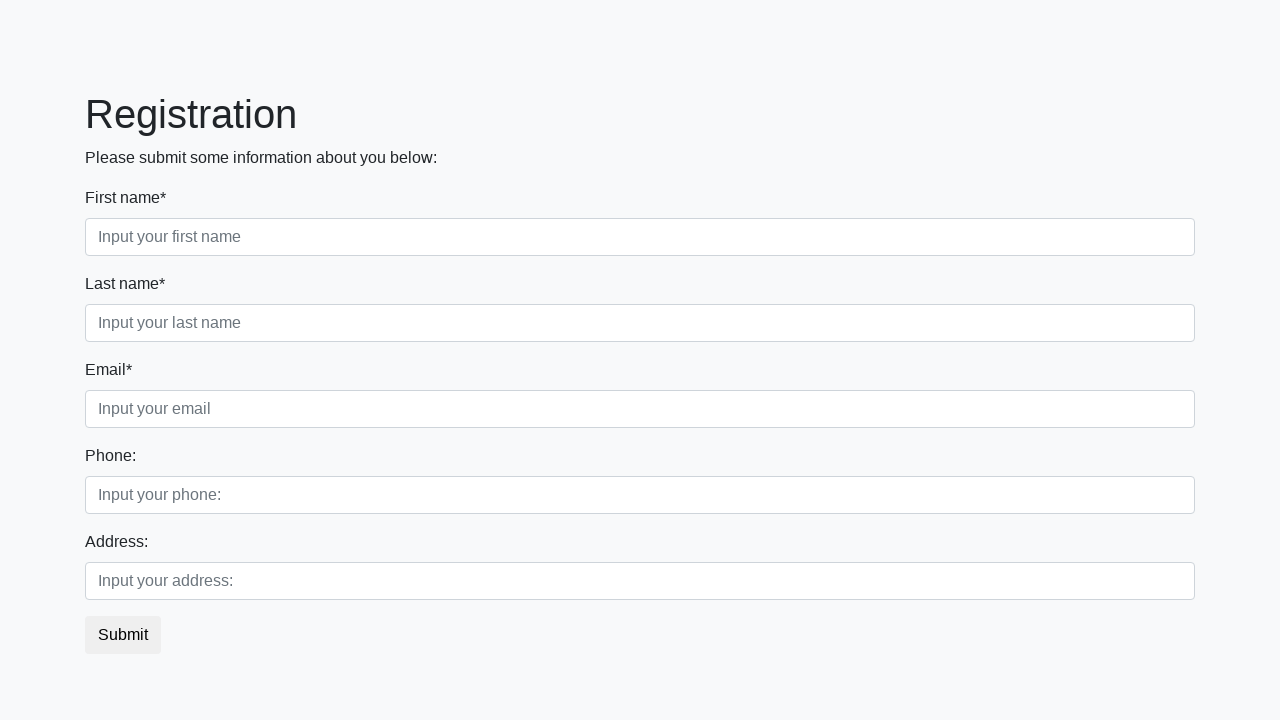

Filled first name field with 'John' on input >> nth=0
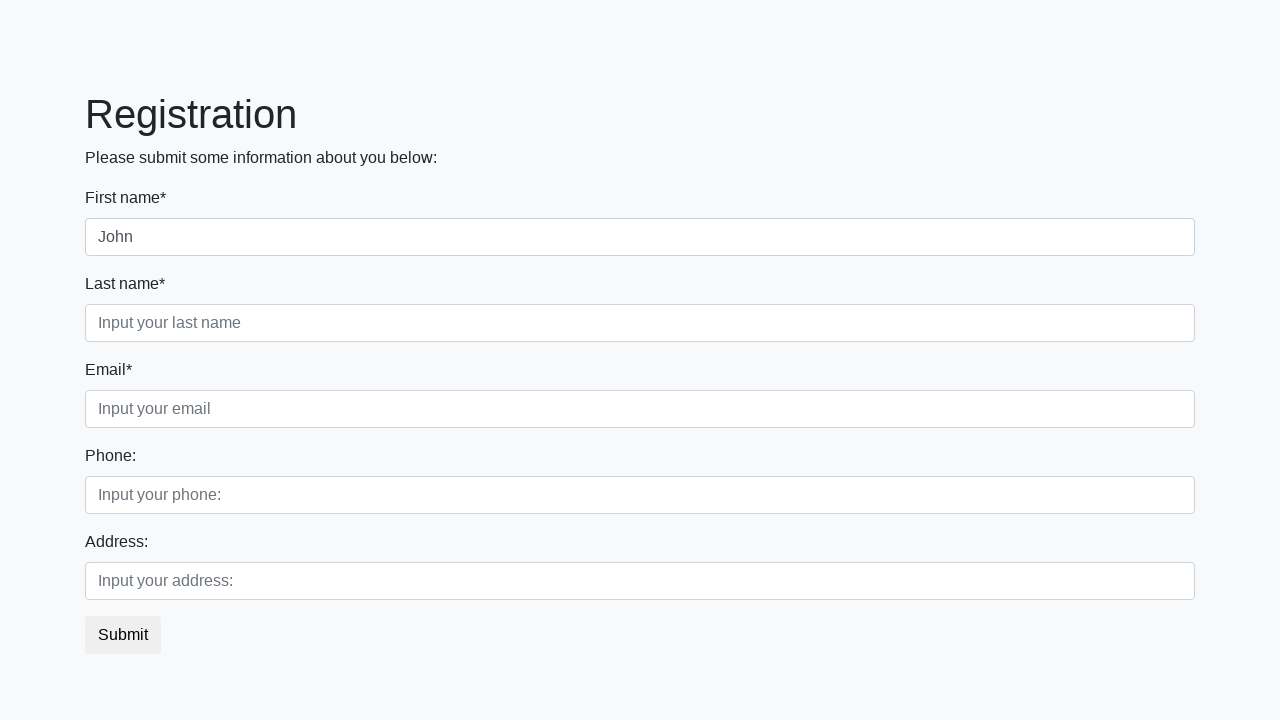

Filled last name field with 'Doe' on input >> nth=1
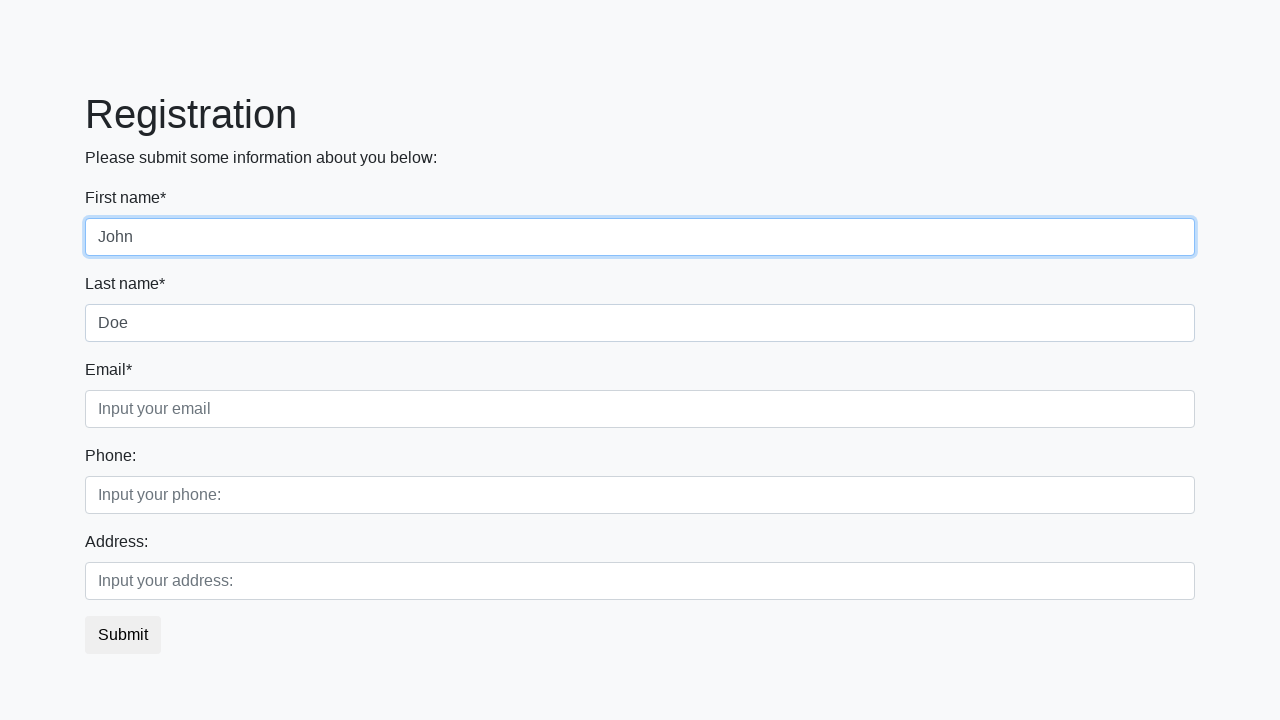

Filled email field with 'john.doe@example.com' on input >> nth=2
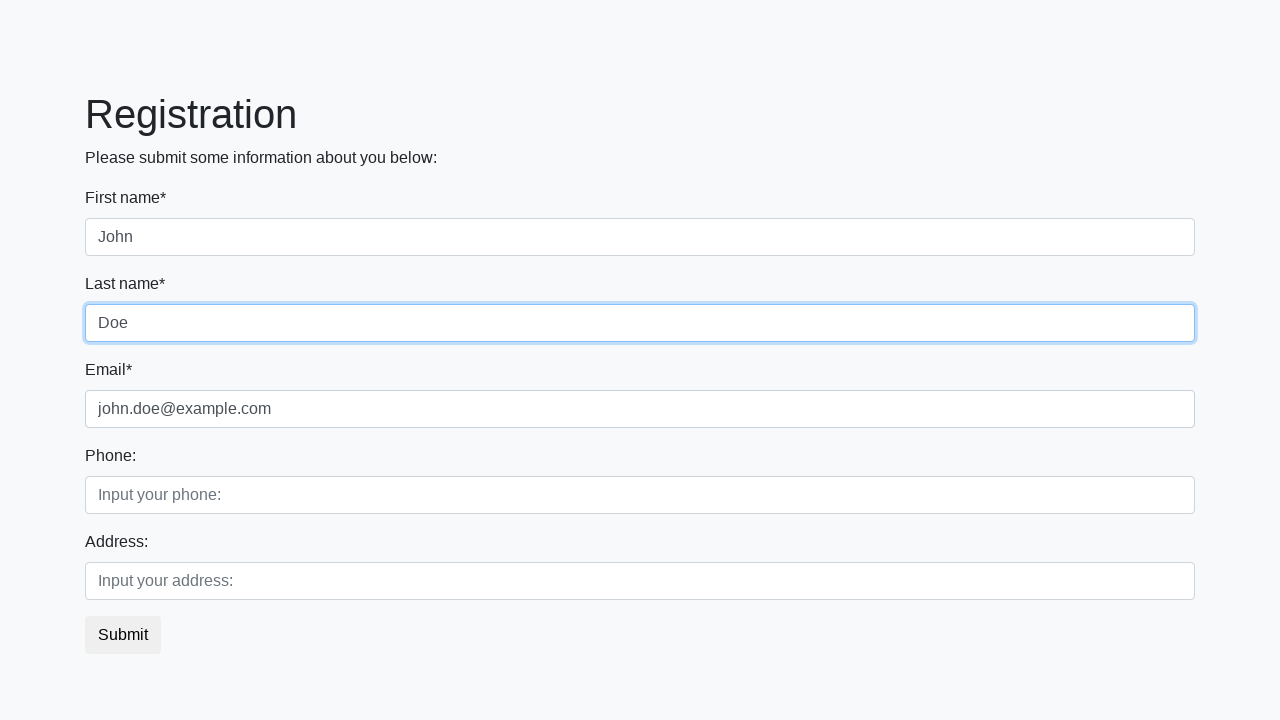

Filled phone field with '+1234567890' on input >> nth=3
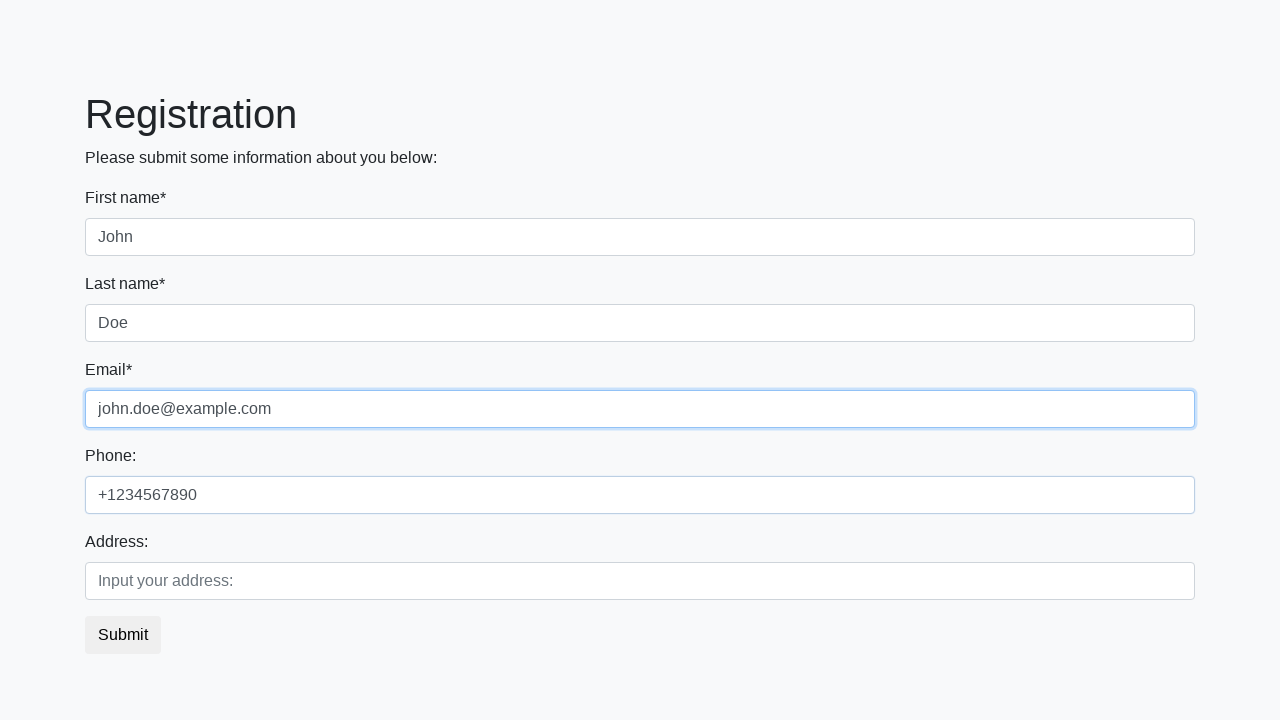

Filled address field with '123 Main Street' on input >> nth=4
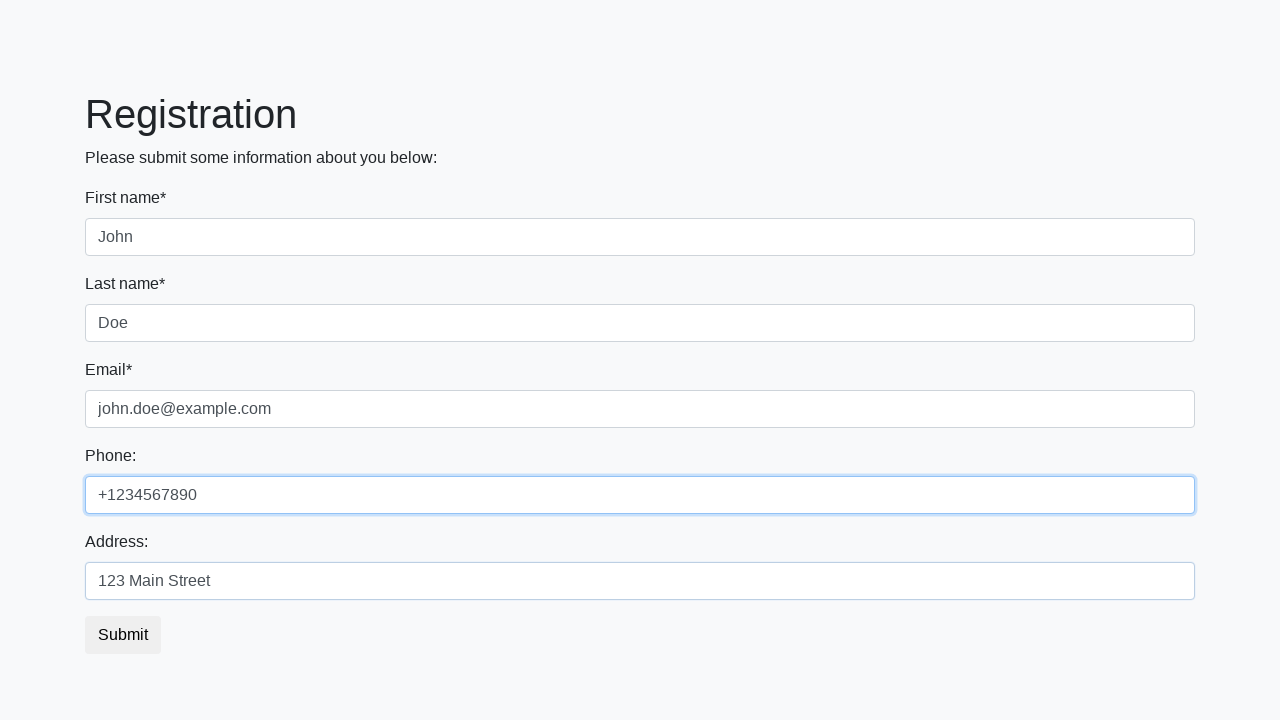

Clicked submit button to register at (123, 635) on button.btn
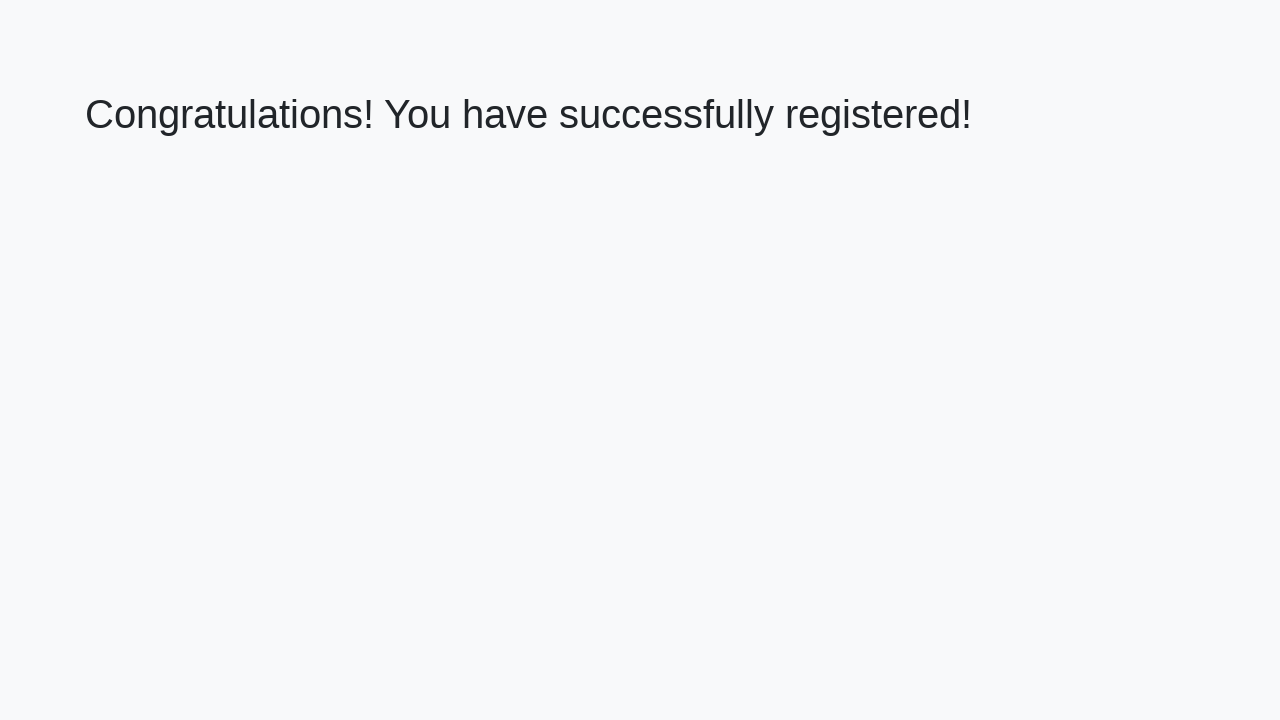

Success message heading appeared on page
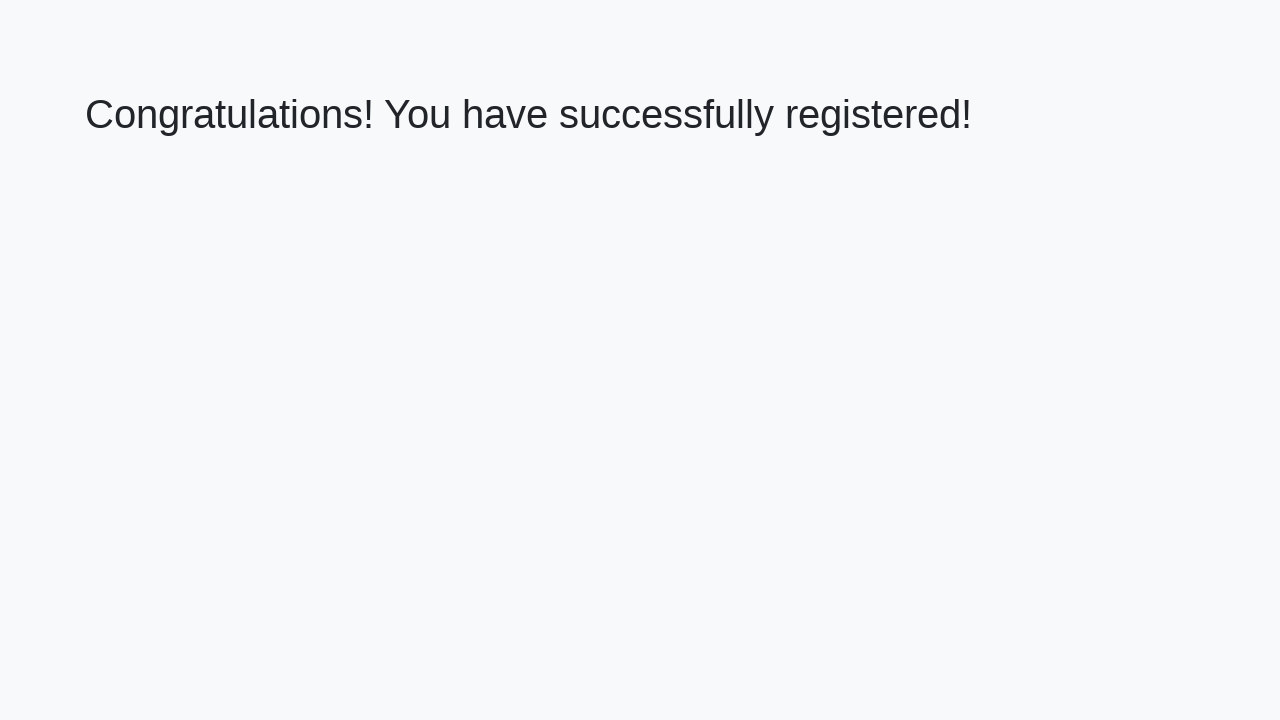

Retrieved success message text: 'Congratulations! You have successfully registered!'
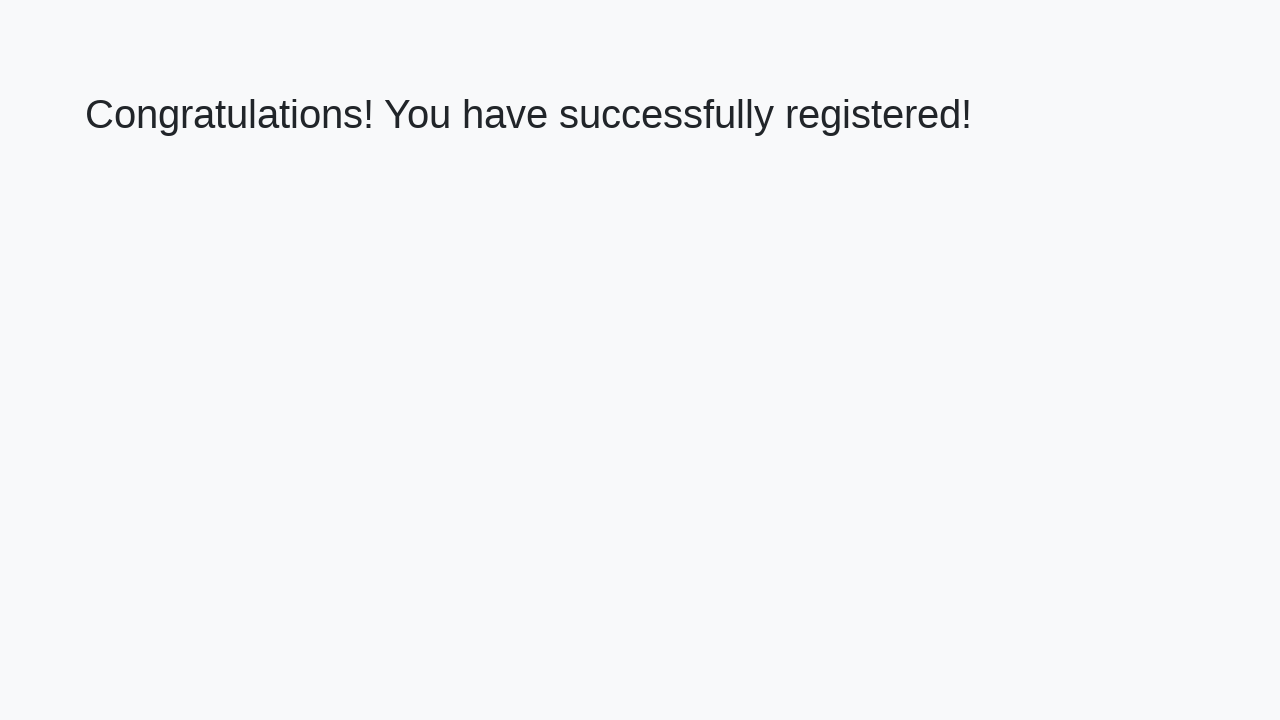

Verified registration success message matches expected text
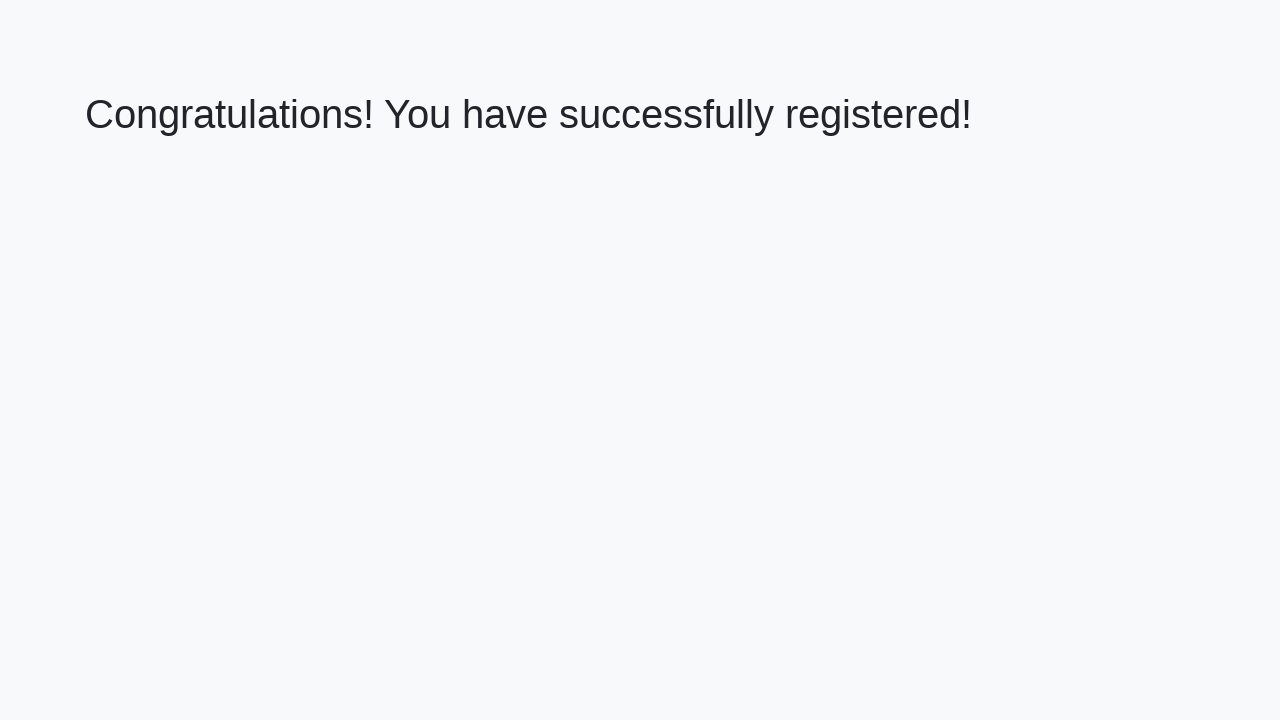

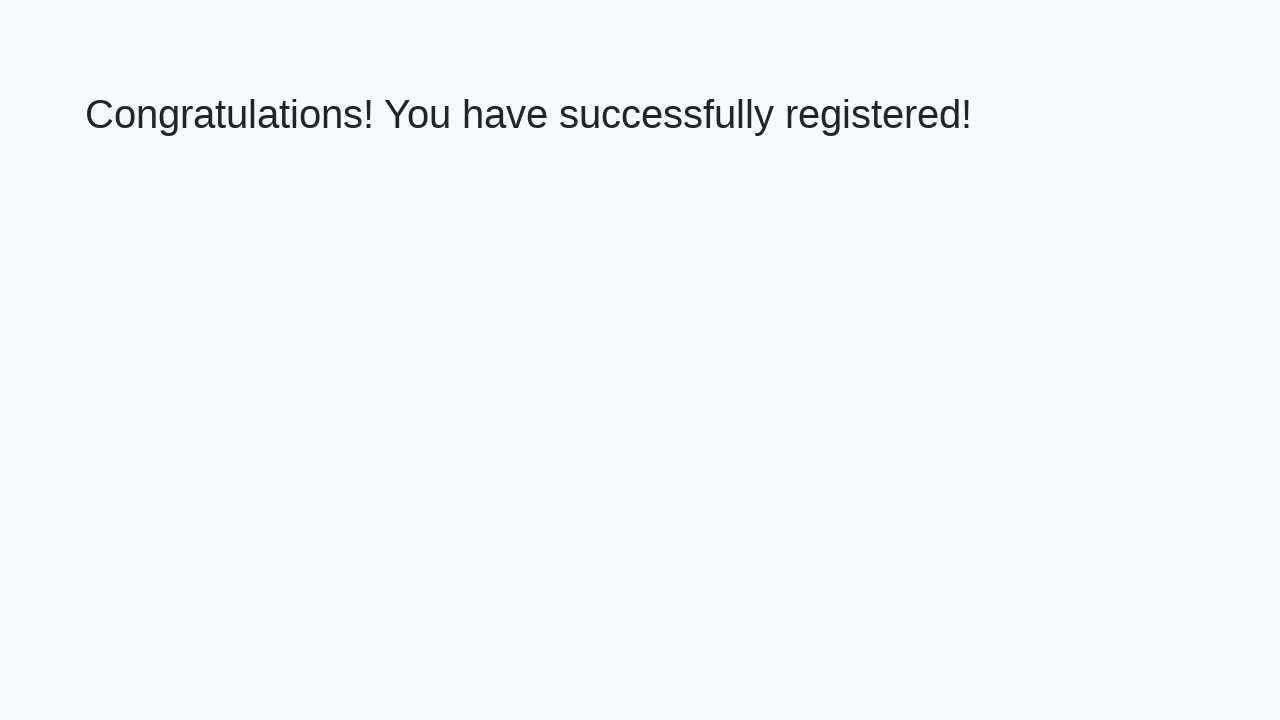